Tests newsletter subscription form validation when no email is provided, expecting an error message

Starting URL: https://www.fashiondays.ro/

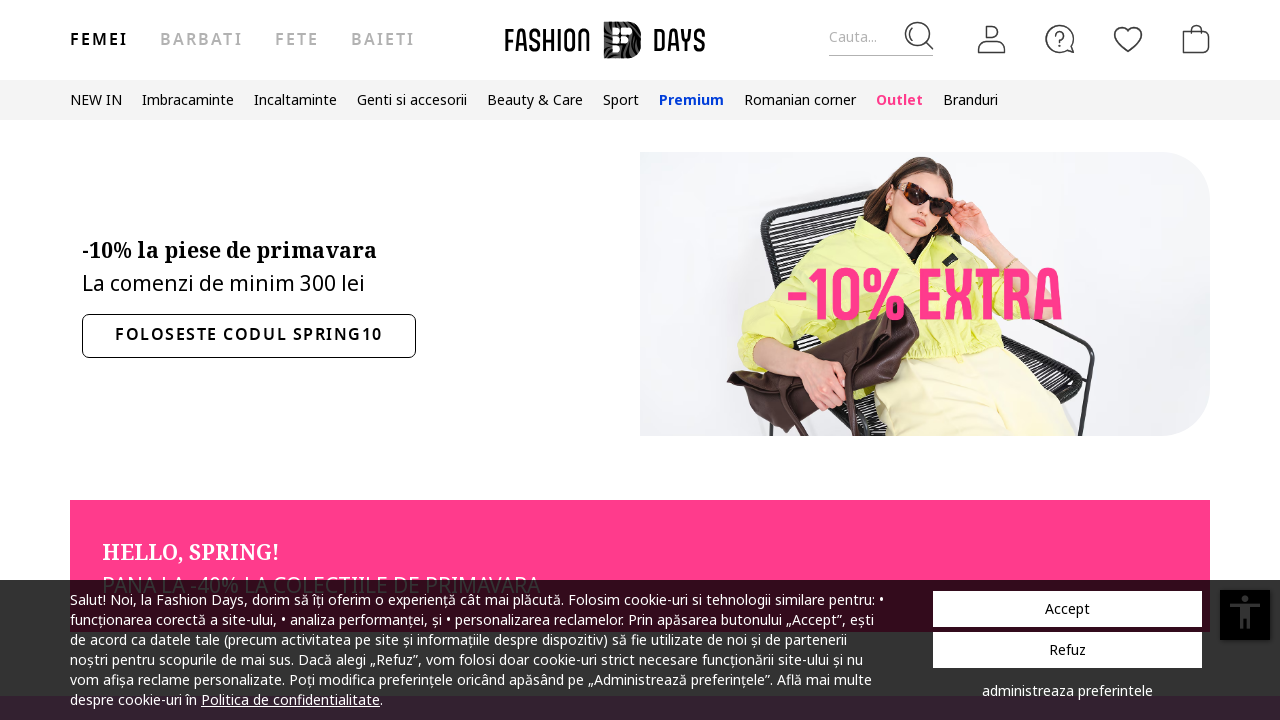

Clicked accept cookies button at (1068, 609) on //*[@id="accept-cookie-policy"]
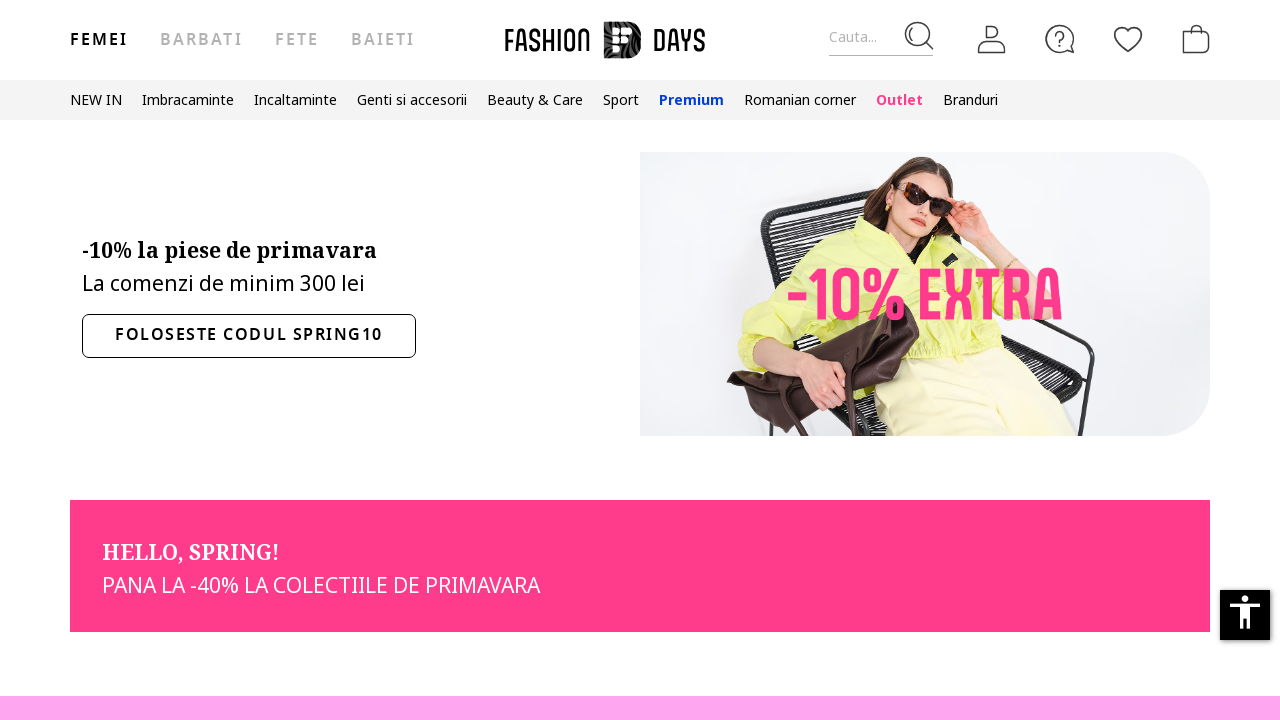

Clicked newsletter submit button without entering email at (255, 361) on xpath=//*[@id="form_saveMen"]
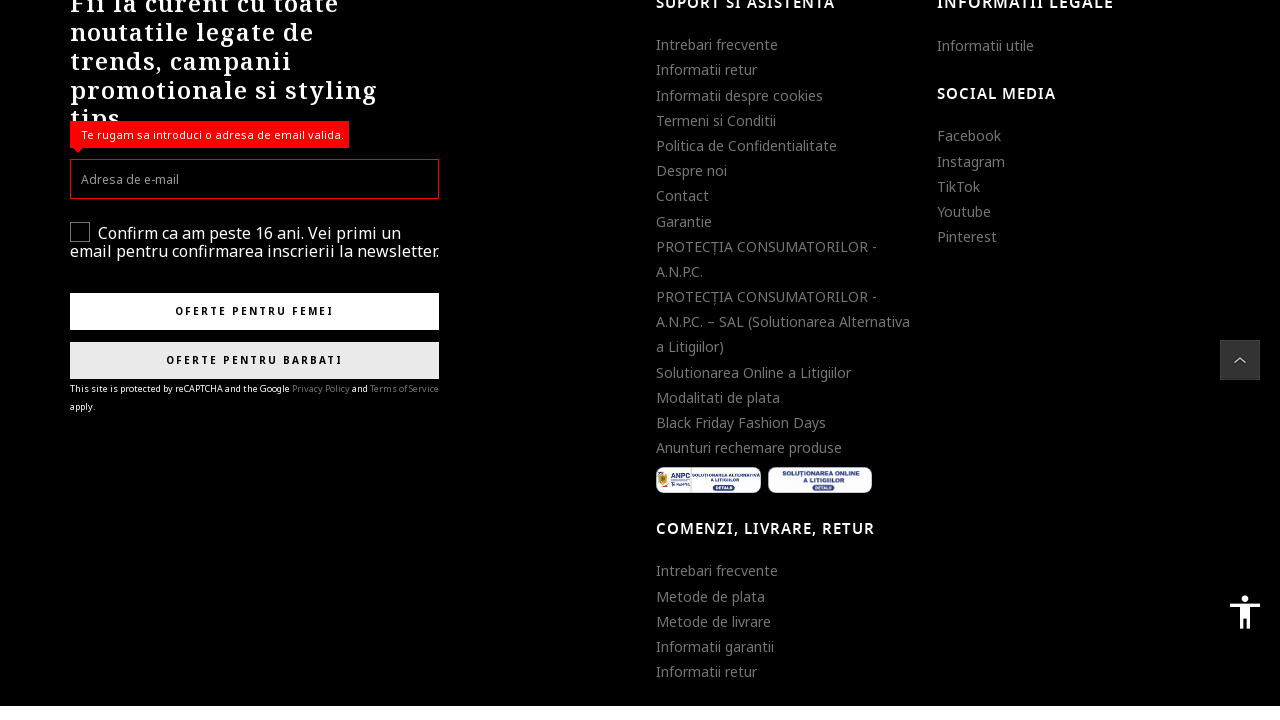

Newsletter error message appeared
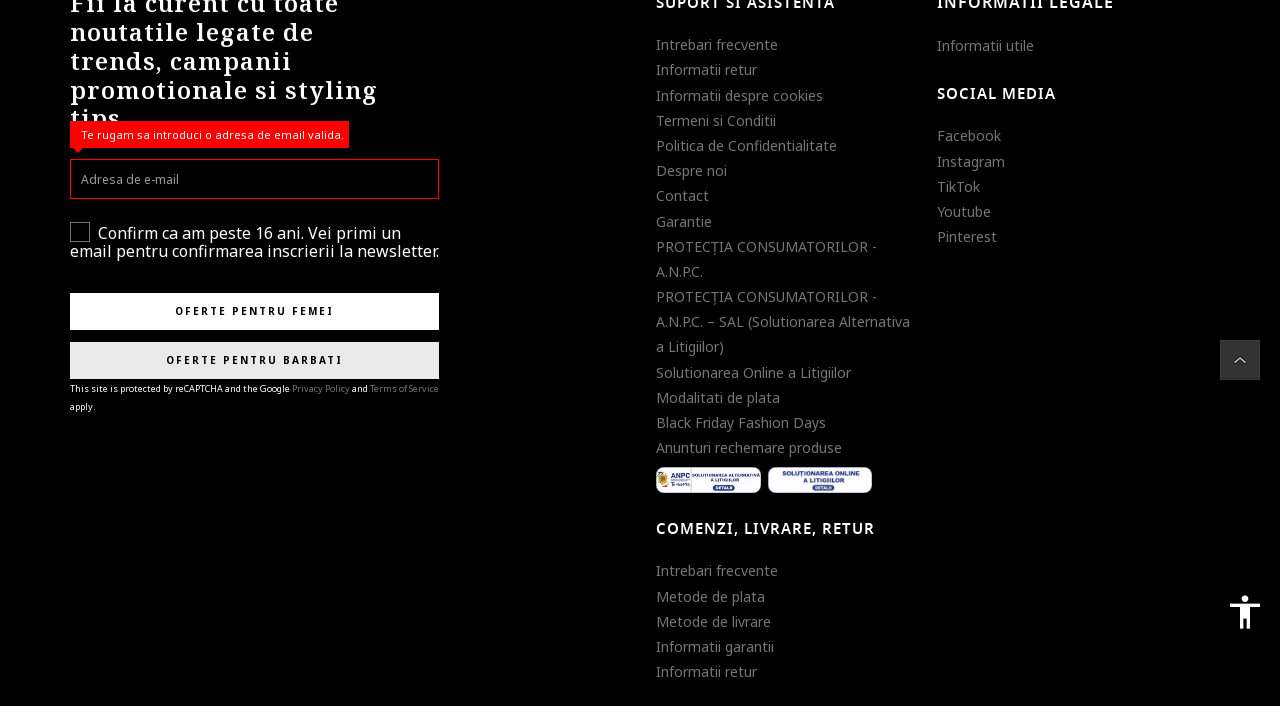

Verified error message: 'Te rugam sa introduci o adresa de email valida.'
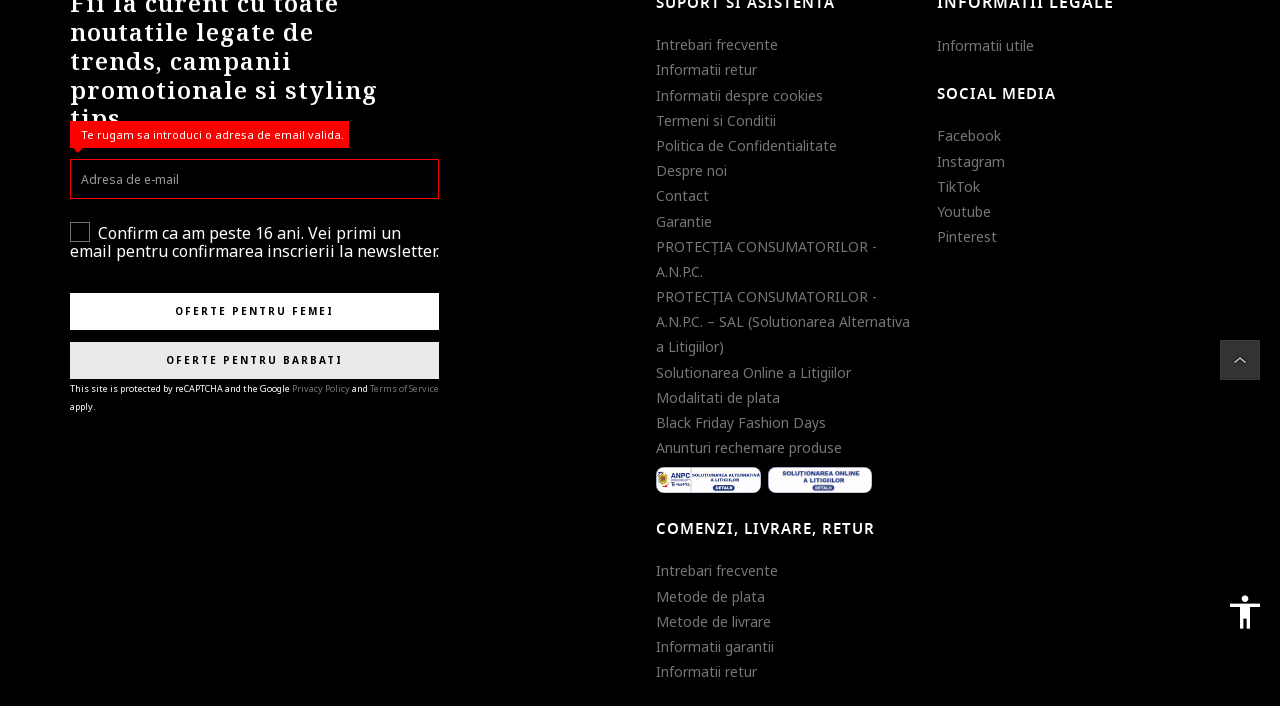

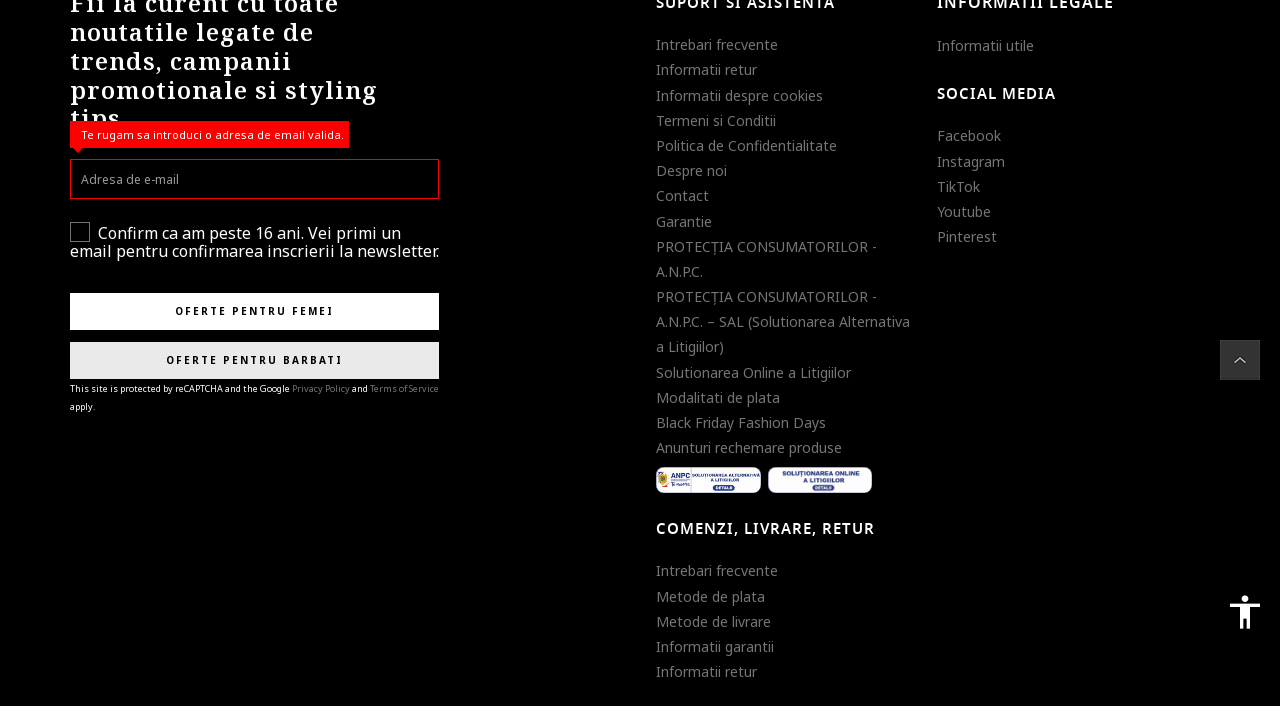